Tests form validation by submitting an empty form and verifying that an error message is displayed.

Starting URL: https://cac-tat.s3.eu-central-1.amazonaws.com/index.html

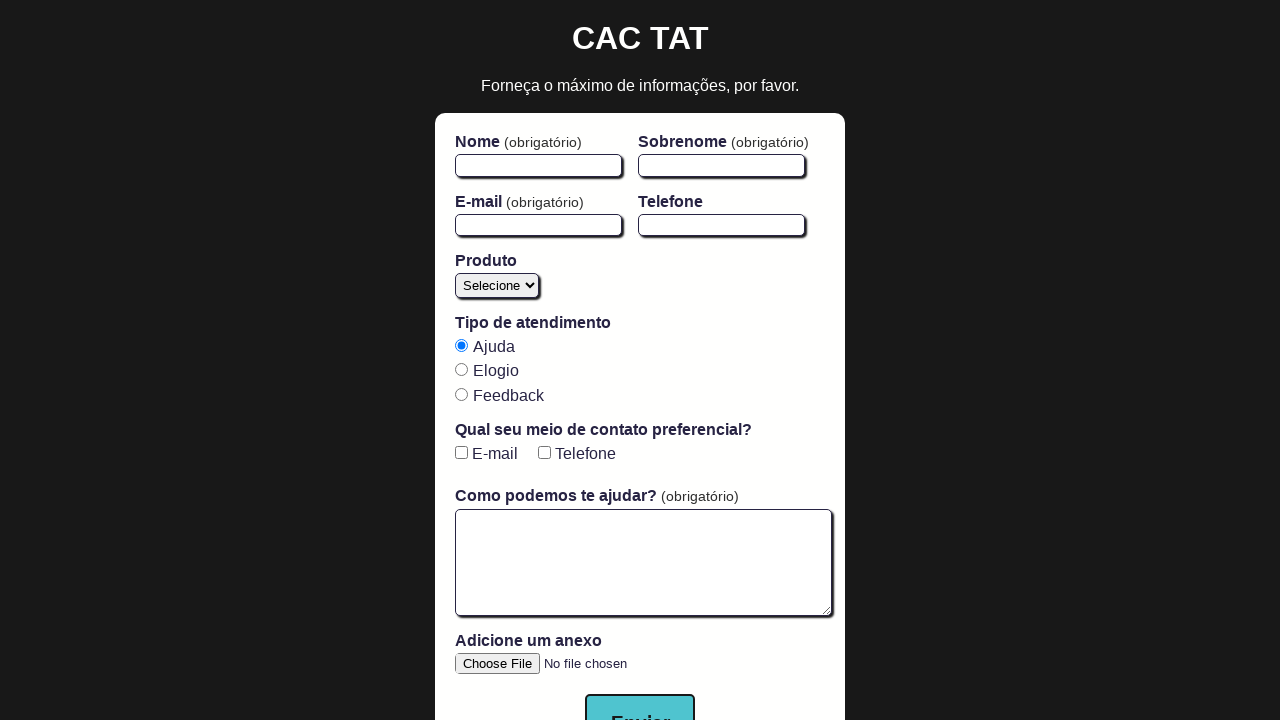

Waited for form to load - first name field is visible
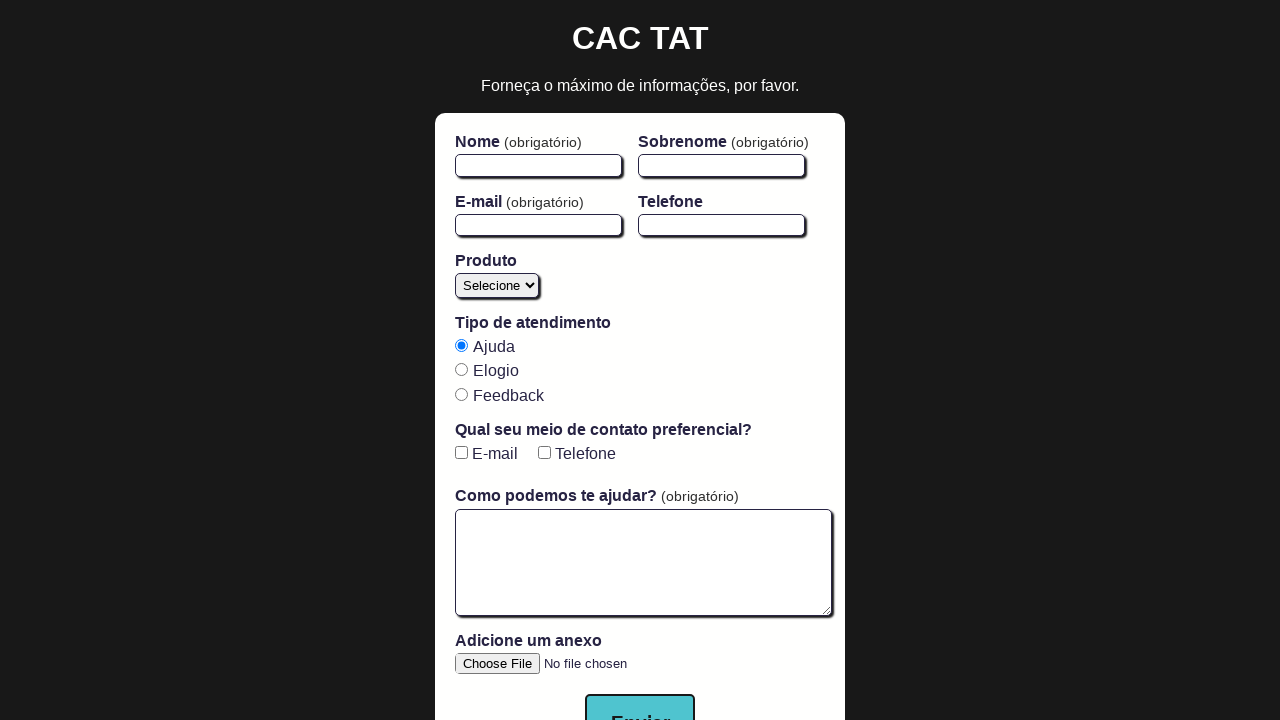

Cleared first name field (left empty) on #firstName
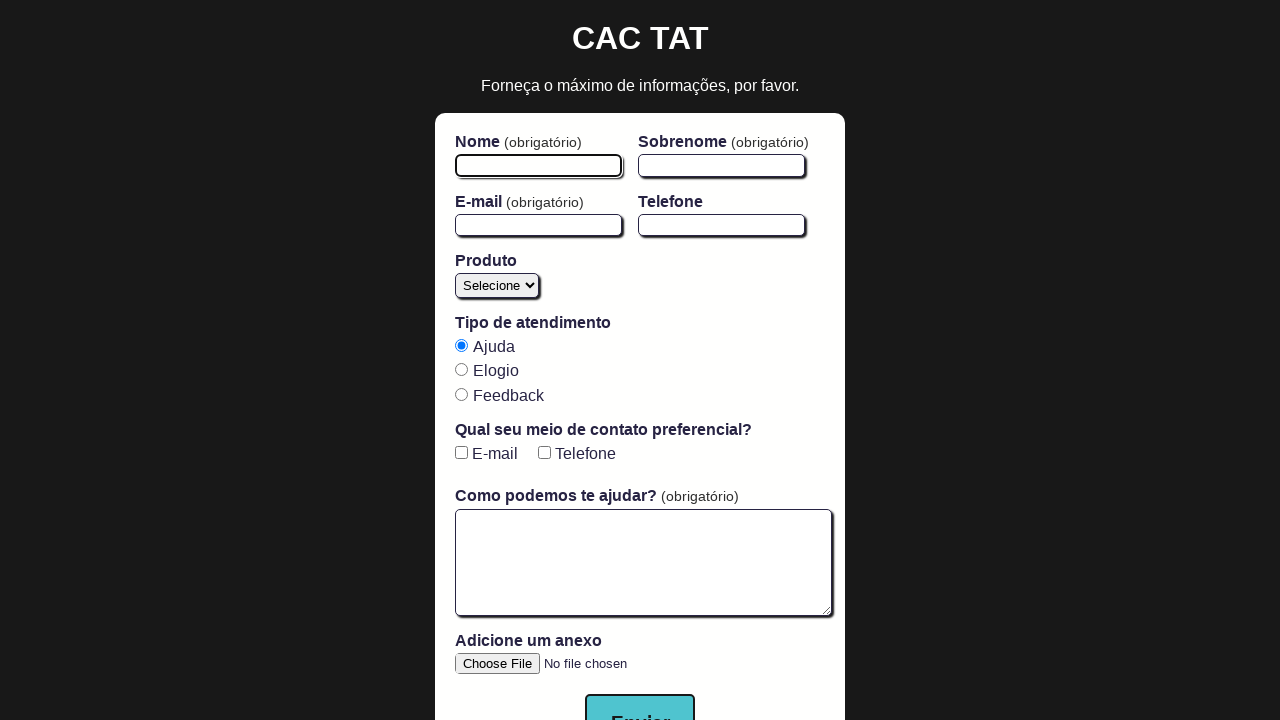

Cleared last name field (left empty) on #lastName
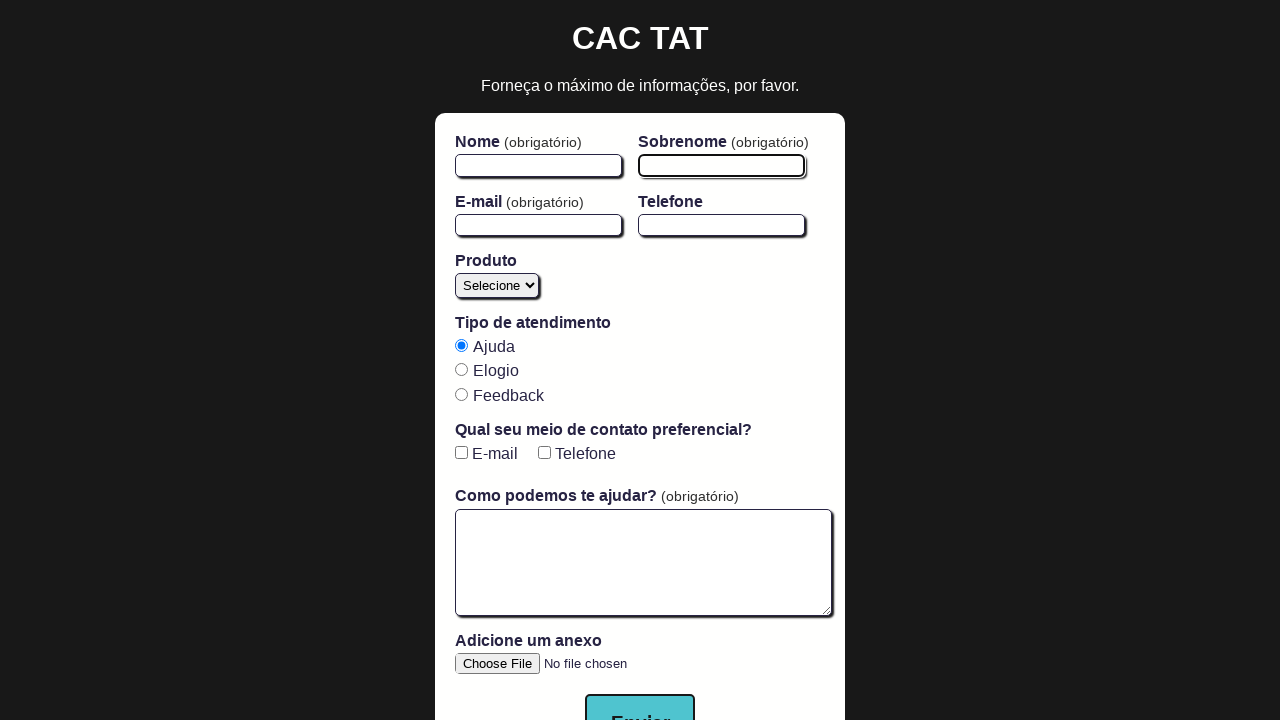

Cleared email field (left empty) on #email
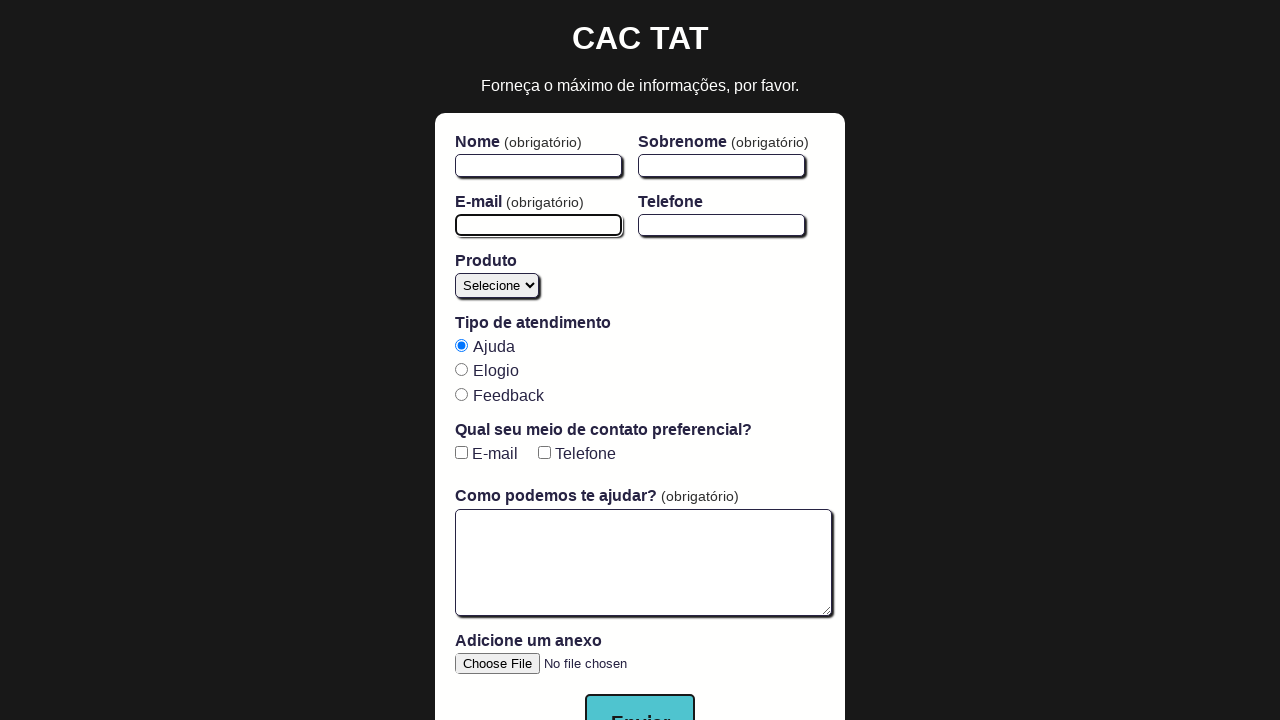

Cleared message field (left empty) on #open-text-area
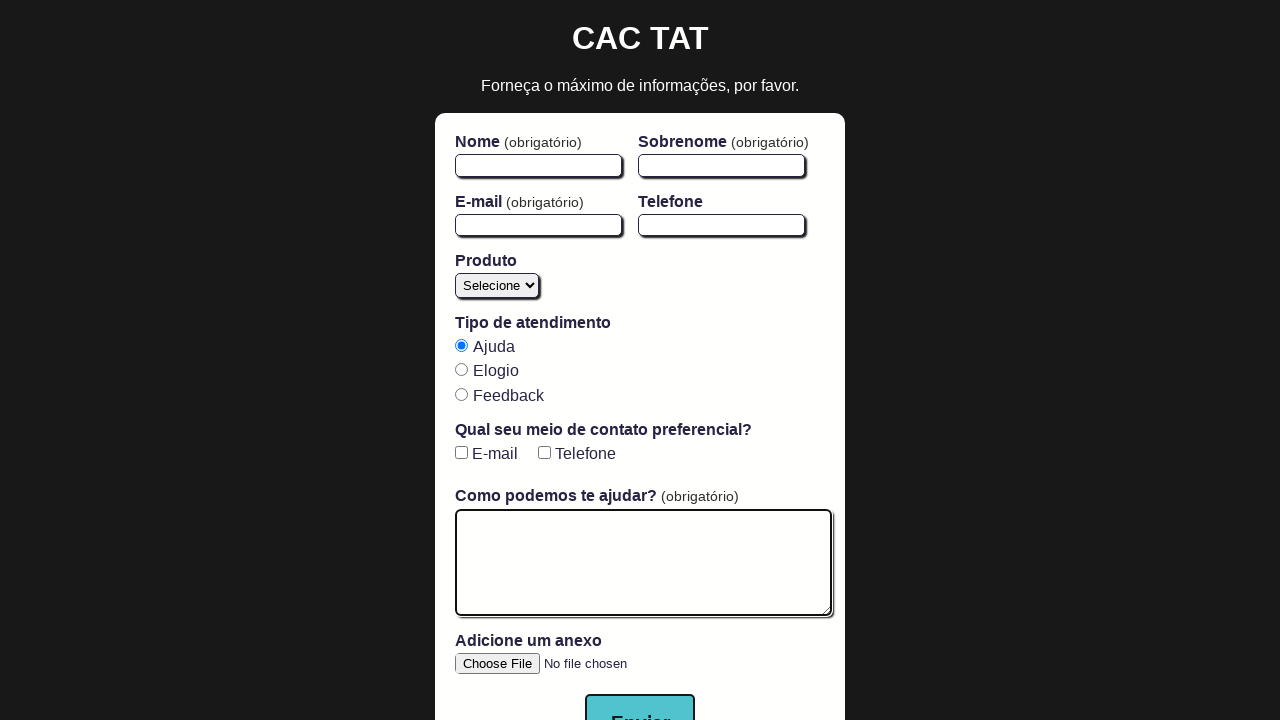

Clicked submit button with all fields empty at (640, 692) on button[type='submit']
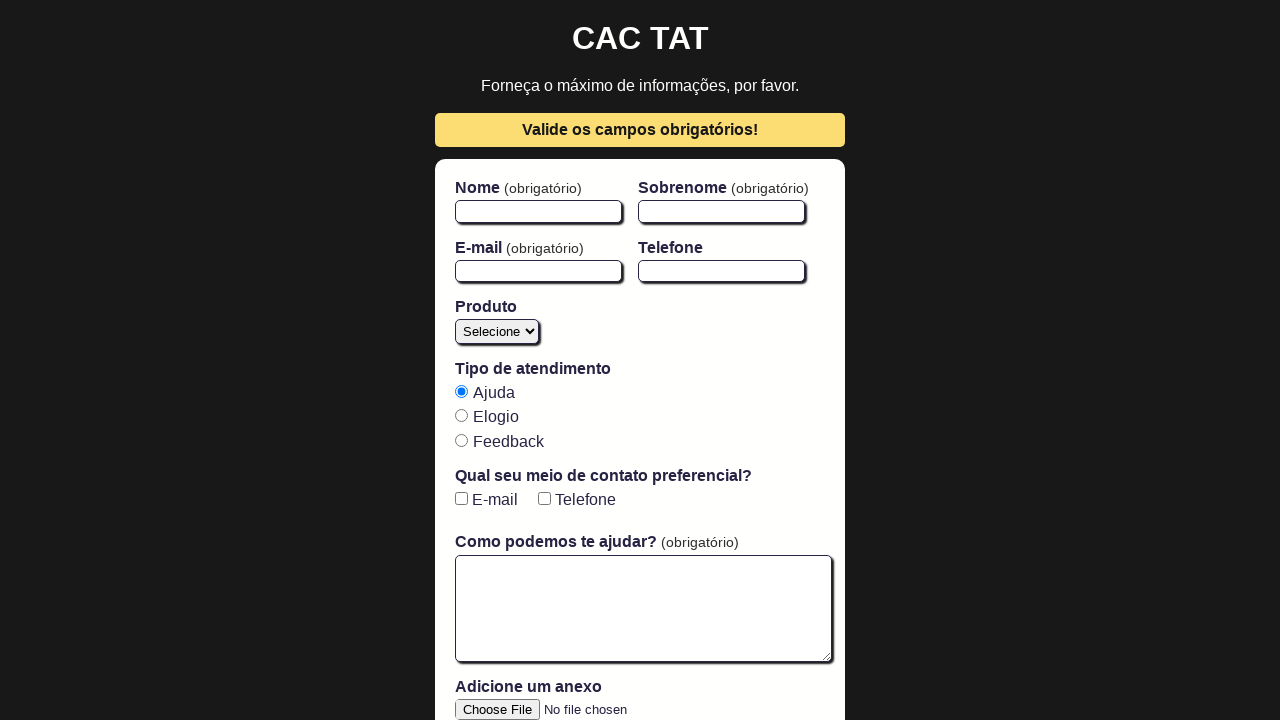

Error message appeared confirming form validation
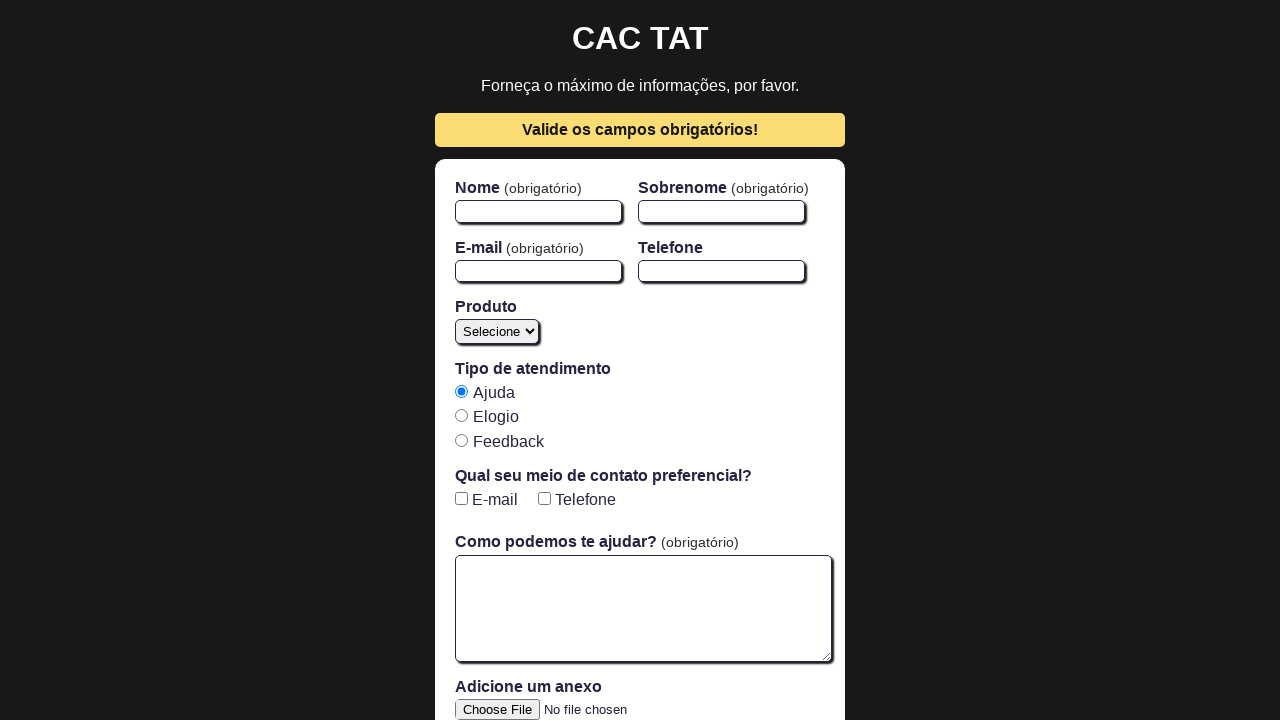

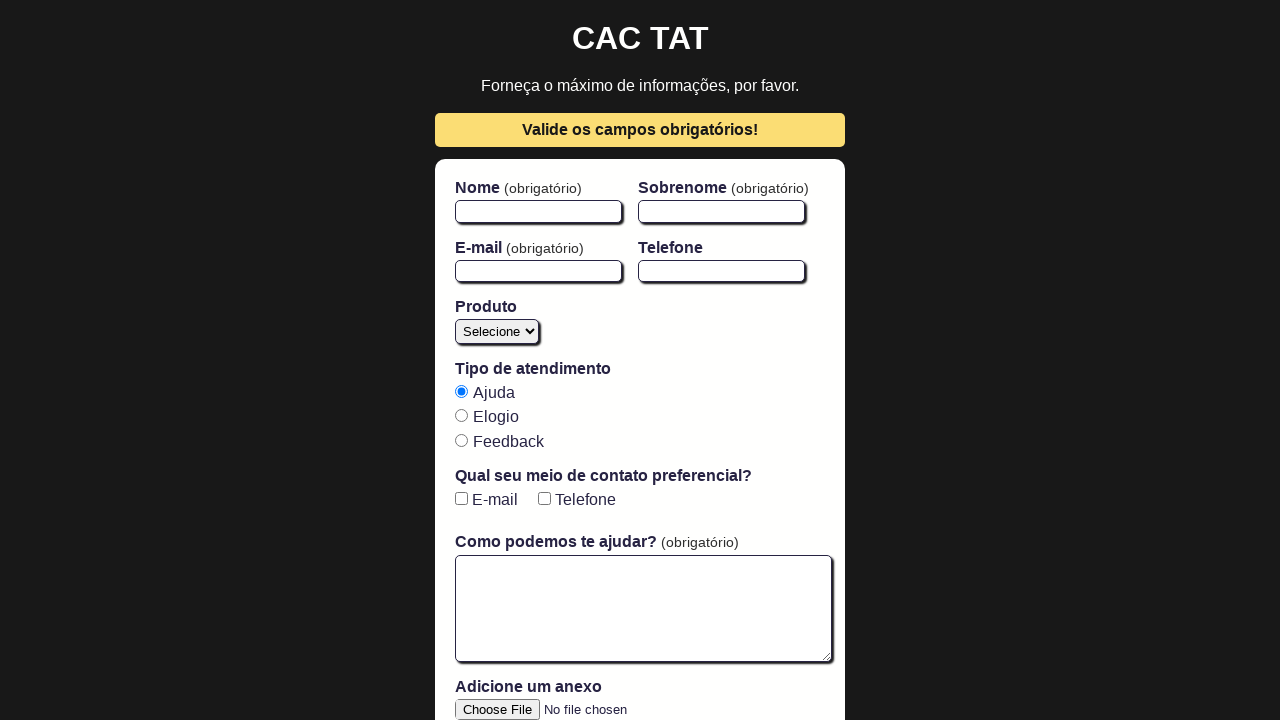